Tests dropdown interaction within nested iframes on W3Schools tryit editor, selecting different options by text, value, and index, and verifying the selections.

Starting URL: http://www.w3schools.com/tags/tryit.asp?filename=tryhtml_select

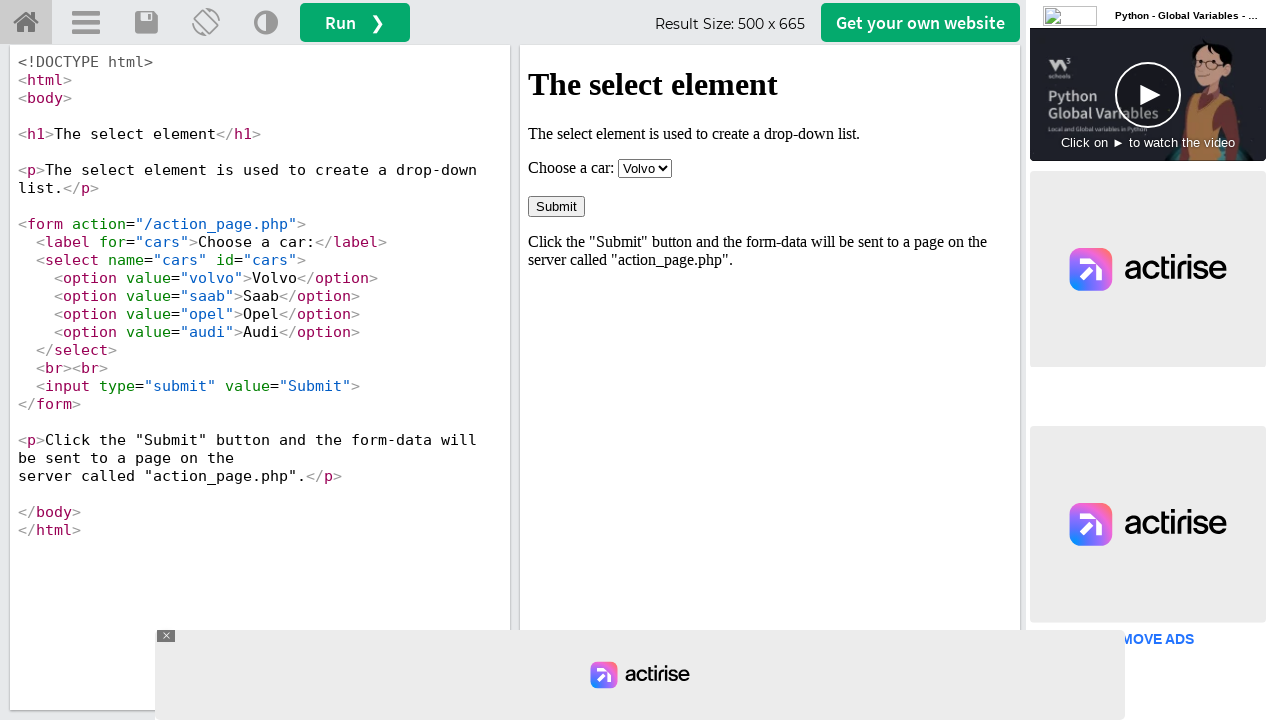

Located iframeResult frame
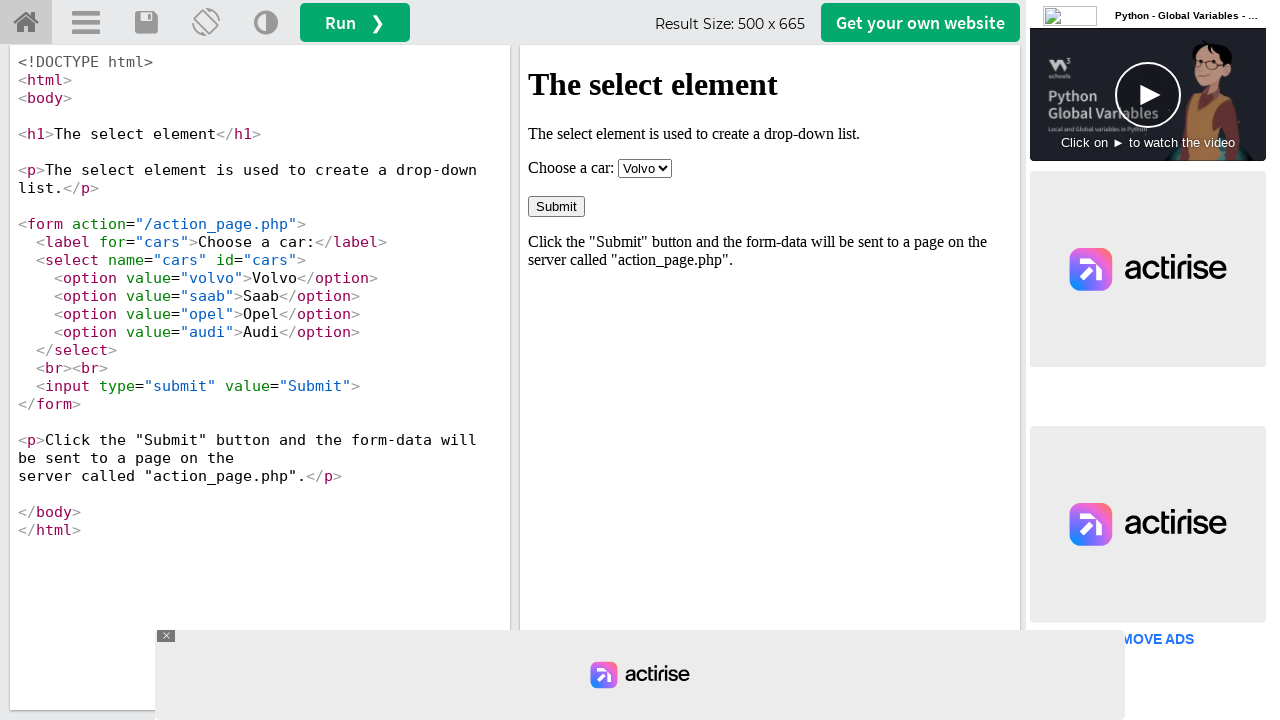

Located dropdown select element
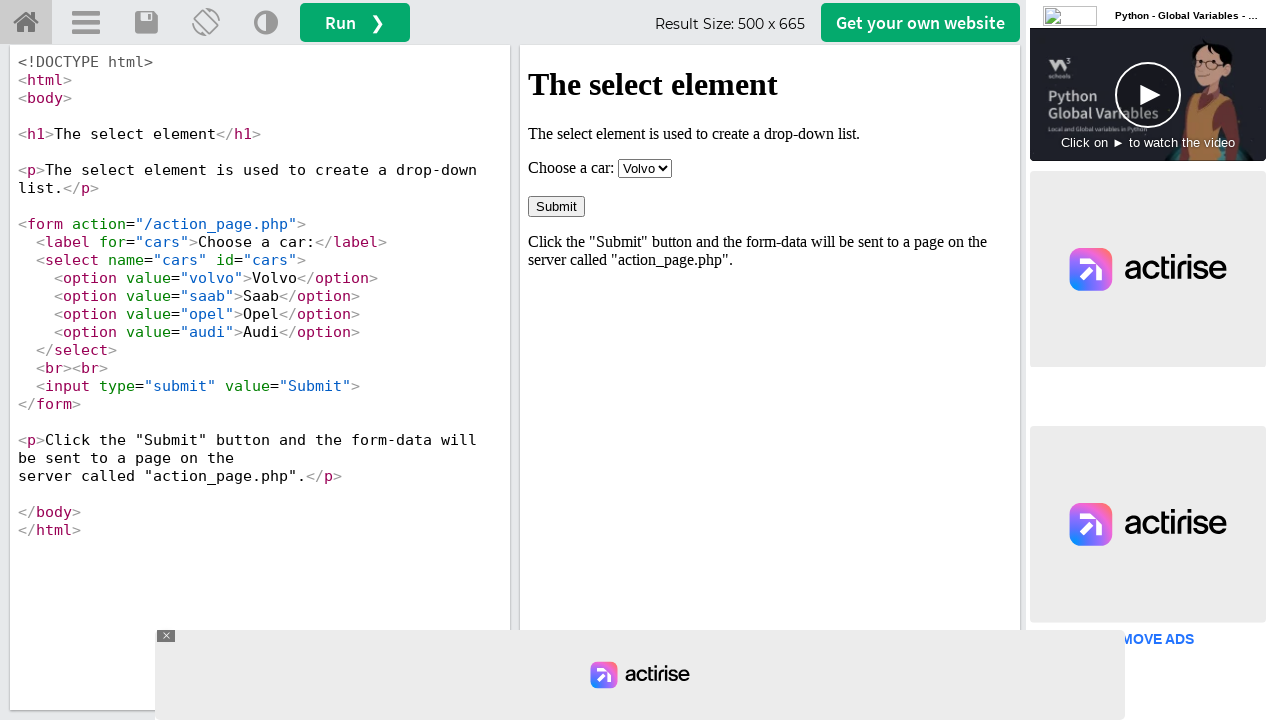

Dropdown element is visible
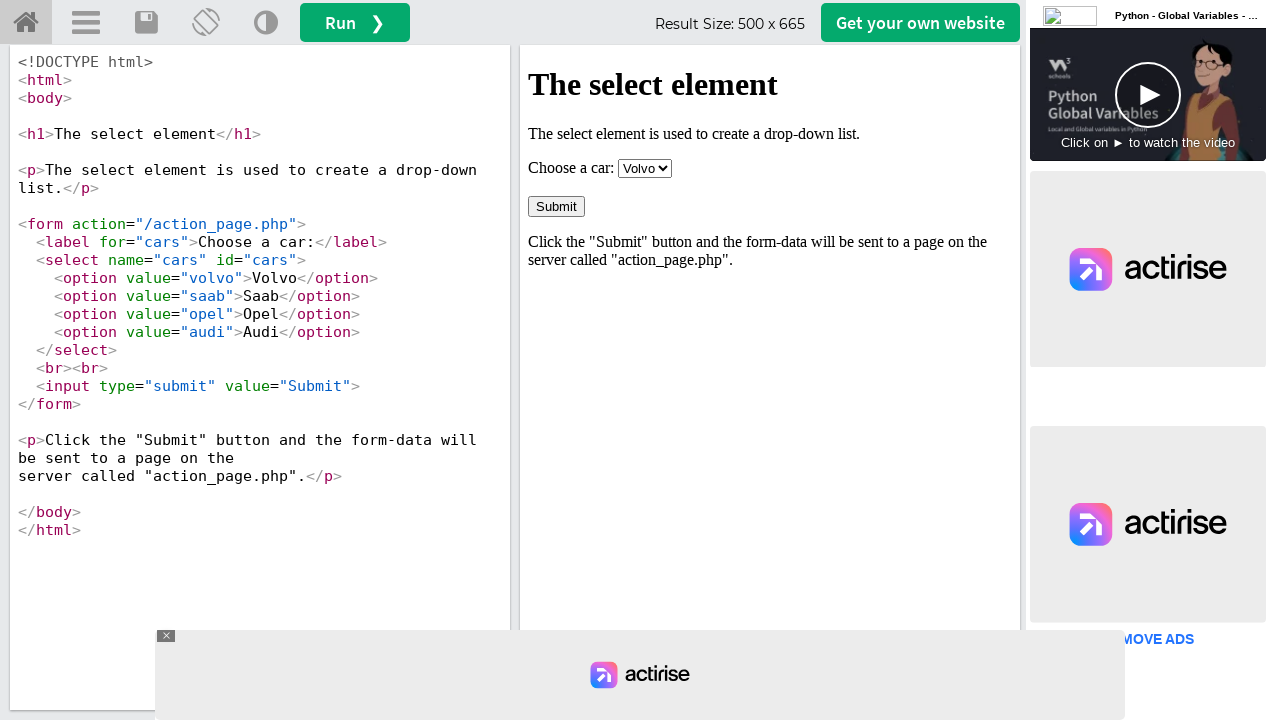

Selected 'Volvo' from dropdown by visible text on iframe#iframeResult >> internal:control=enter-frame >> select
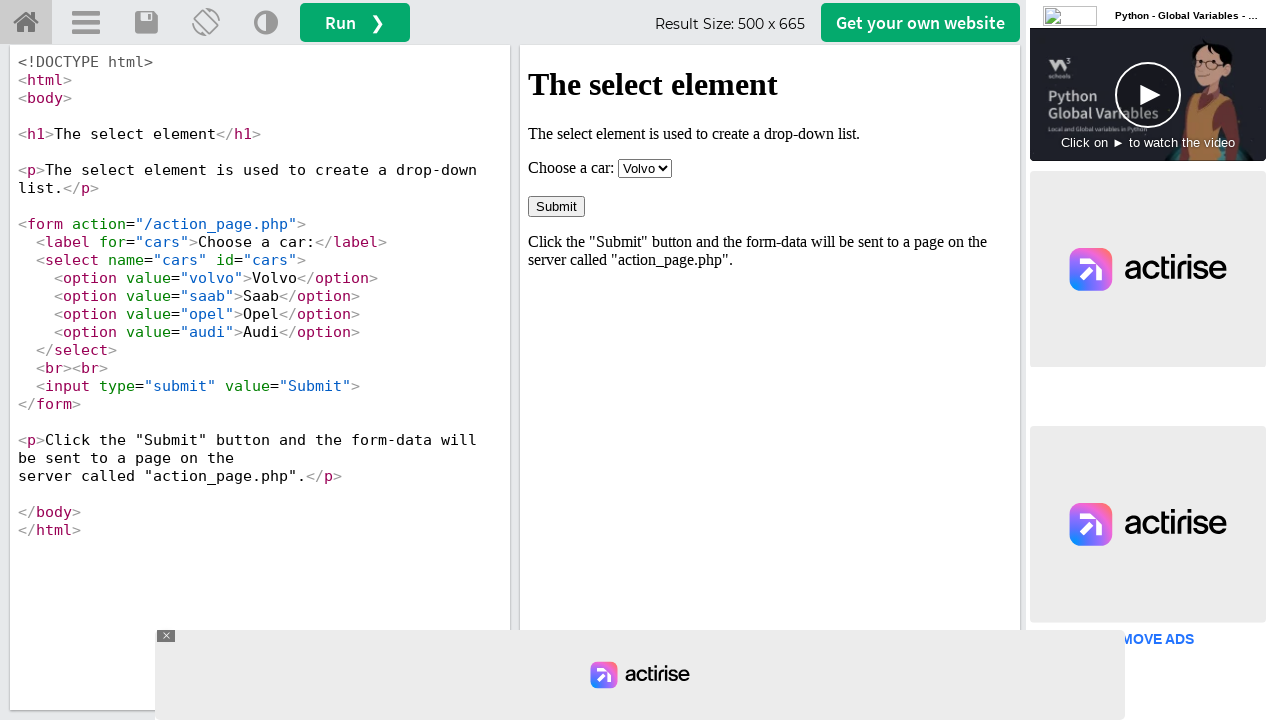

Verified 'Volvo' is selected (value='volvo')
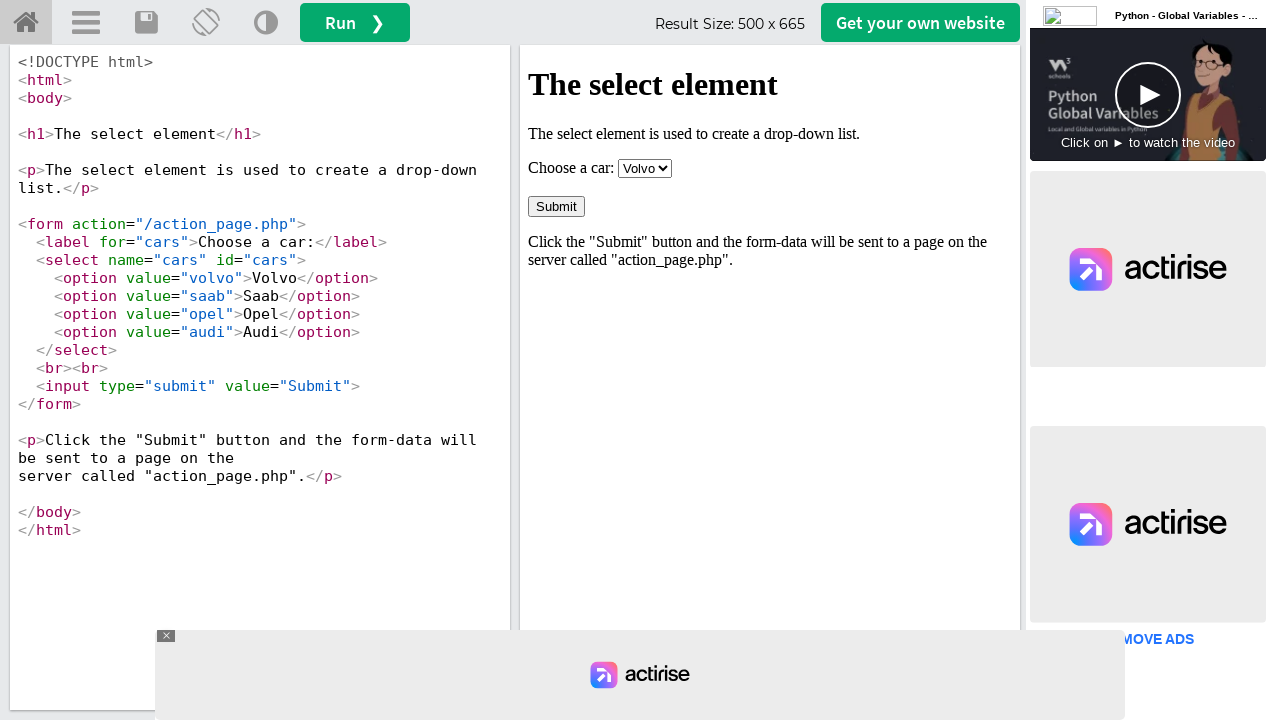

Selected 'Opel' from dropdown by value on iframe#iframeResult >> internal:control=enter-frame >> select
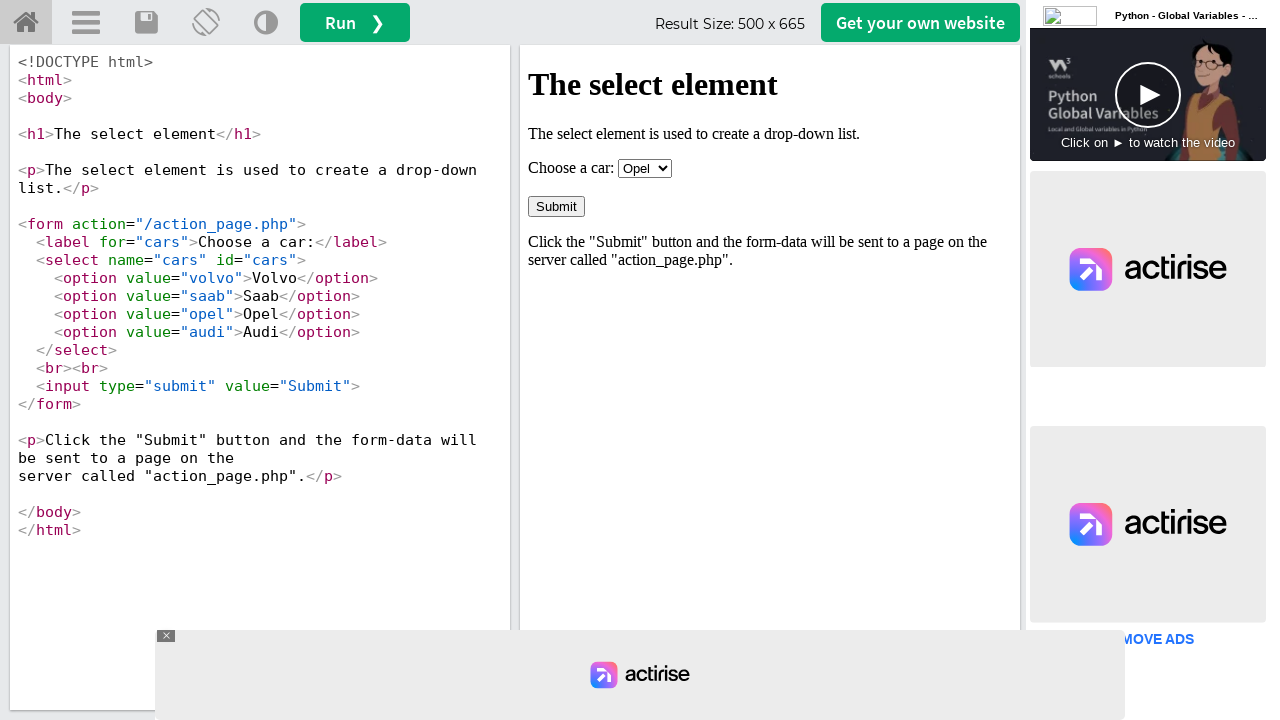

Verified 'Opel' is selected (value='opel')
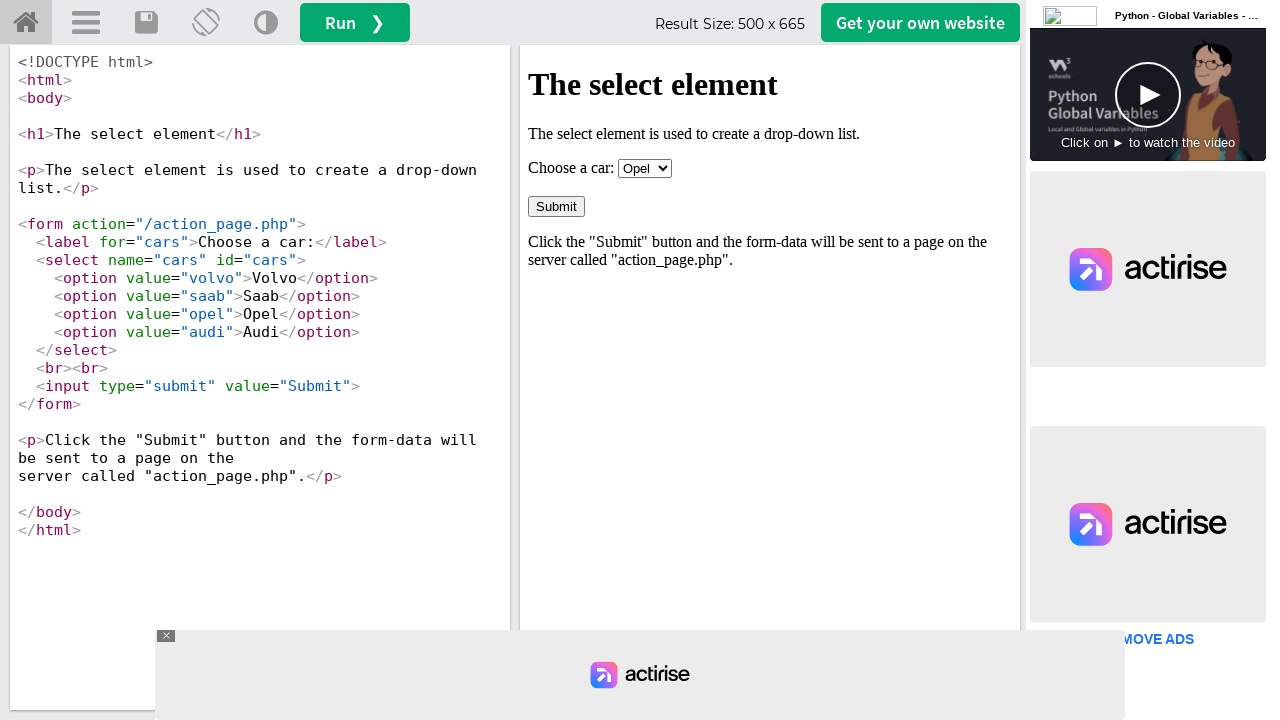

Selected option at index 2 from dropdown on iframe#iframeResult >> internal:control=enter-frame >> select
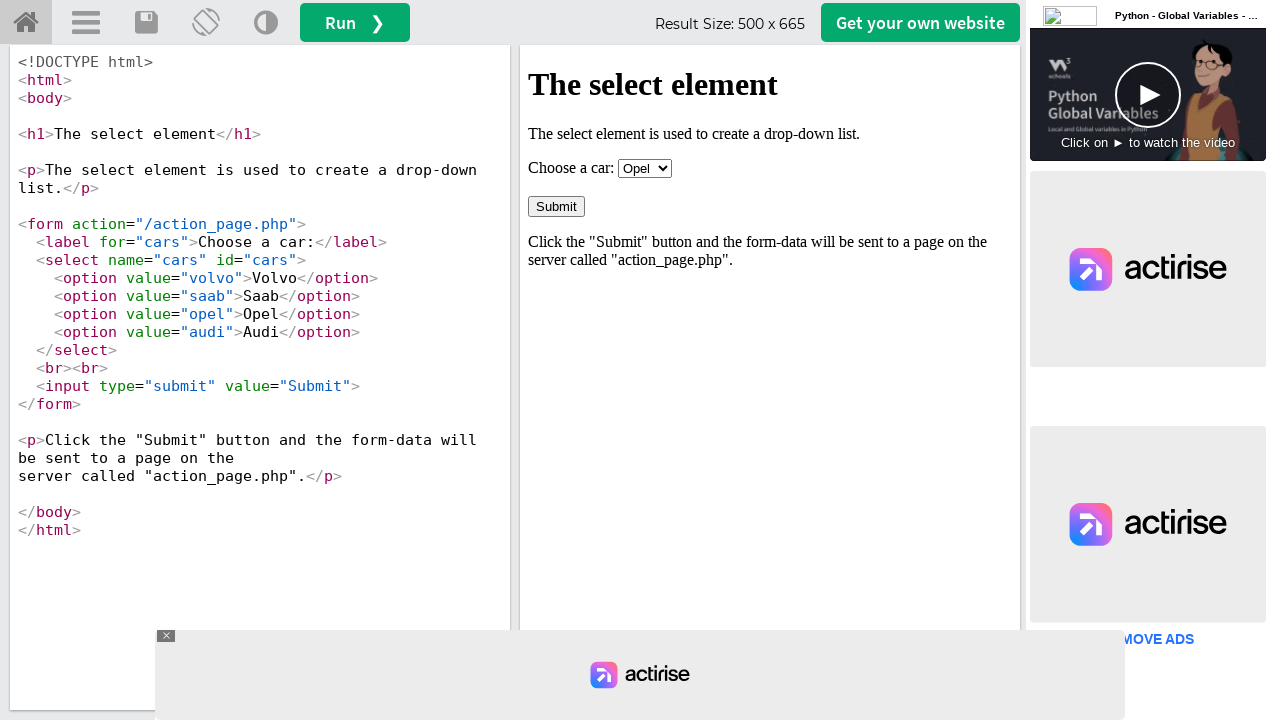

Verified option at index 2 is 'Opel' (value='opel')
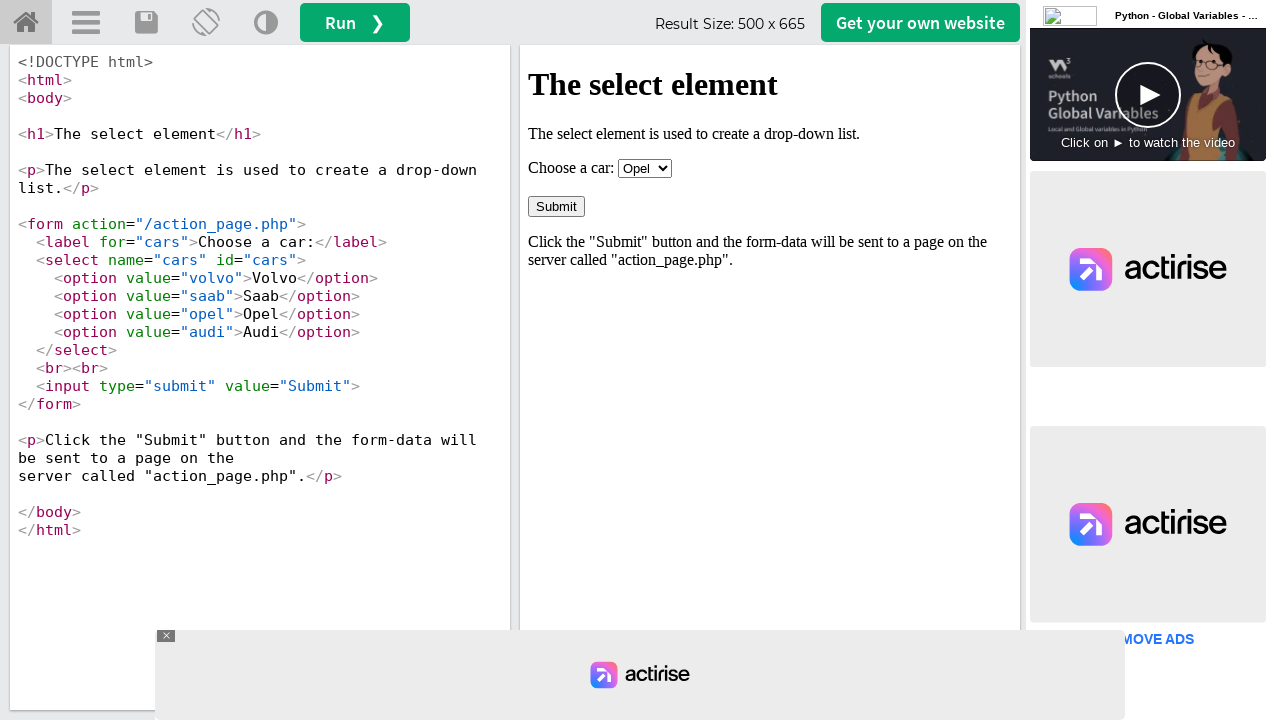

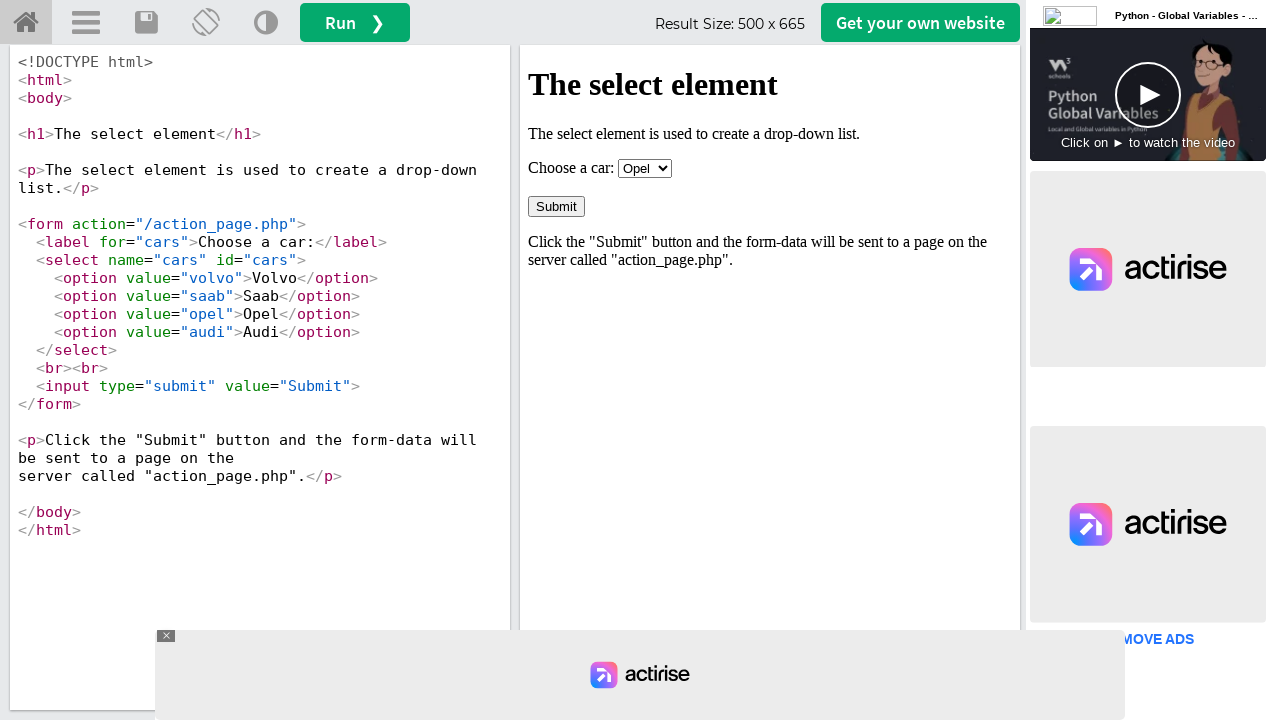